Tests basic browser navigation actions including visiting pages, browser window manipulation, and navigation controls (back, refresh)

Starting URL: https://rahulshettyacademy.com/

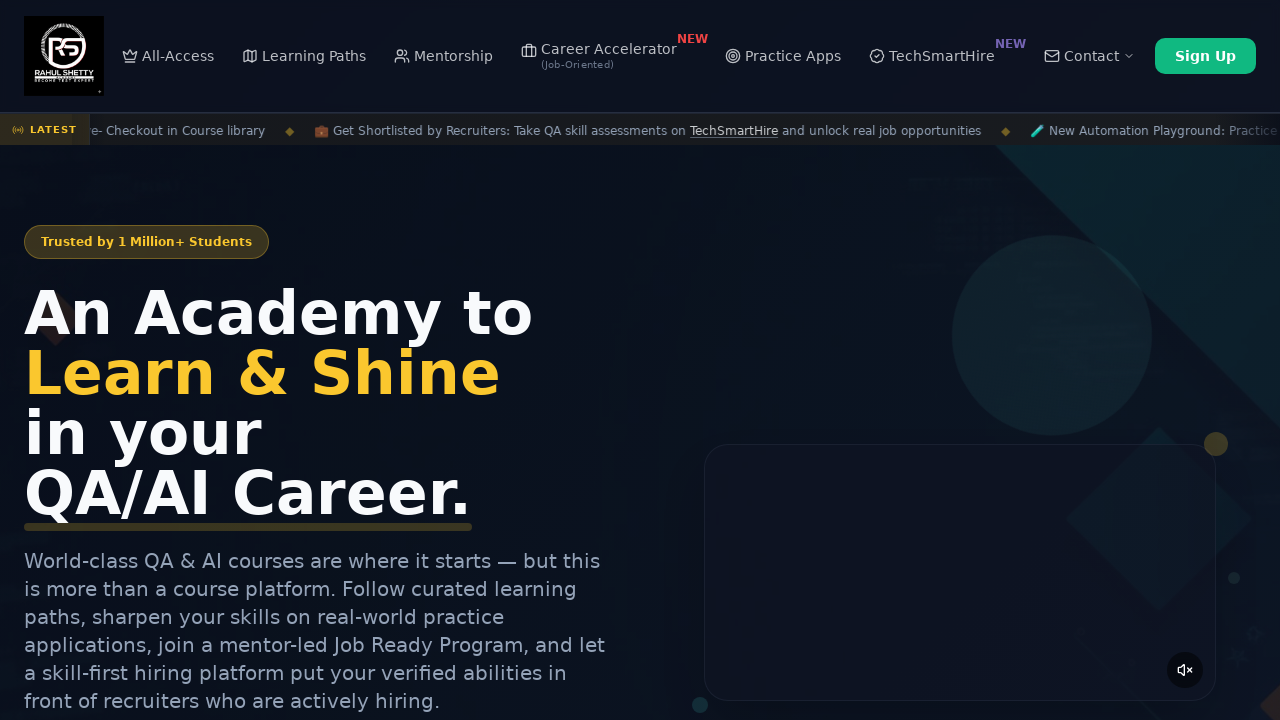

Retrieved and printed page title
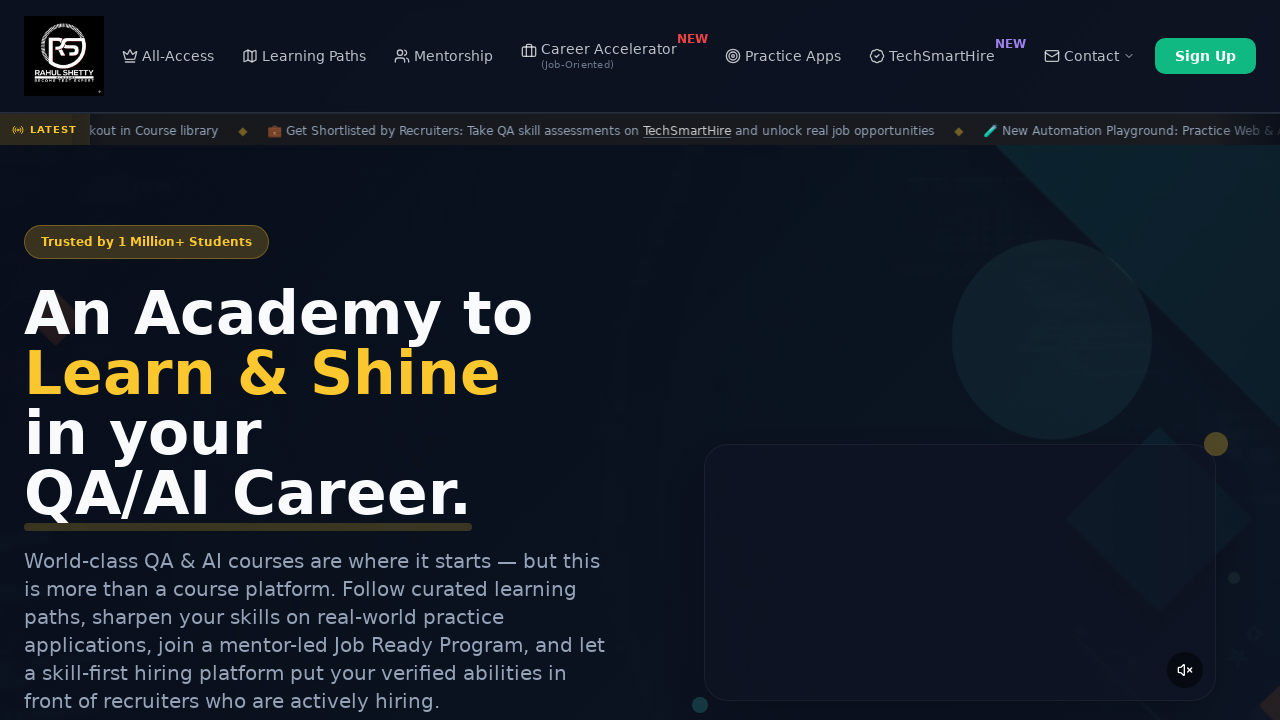

Retrieved and printed current URL
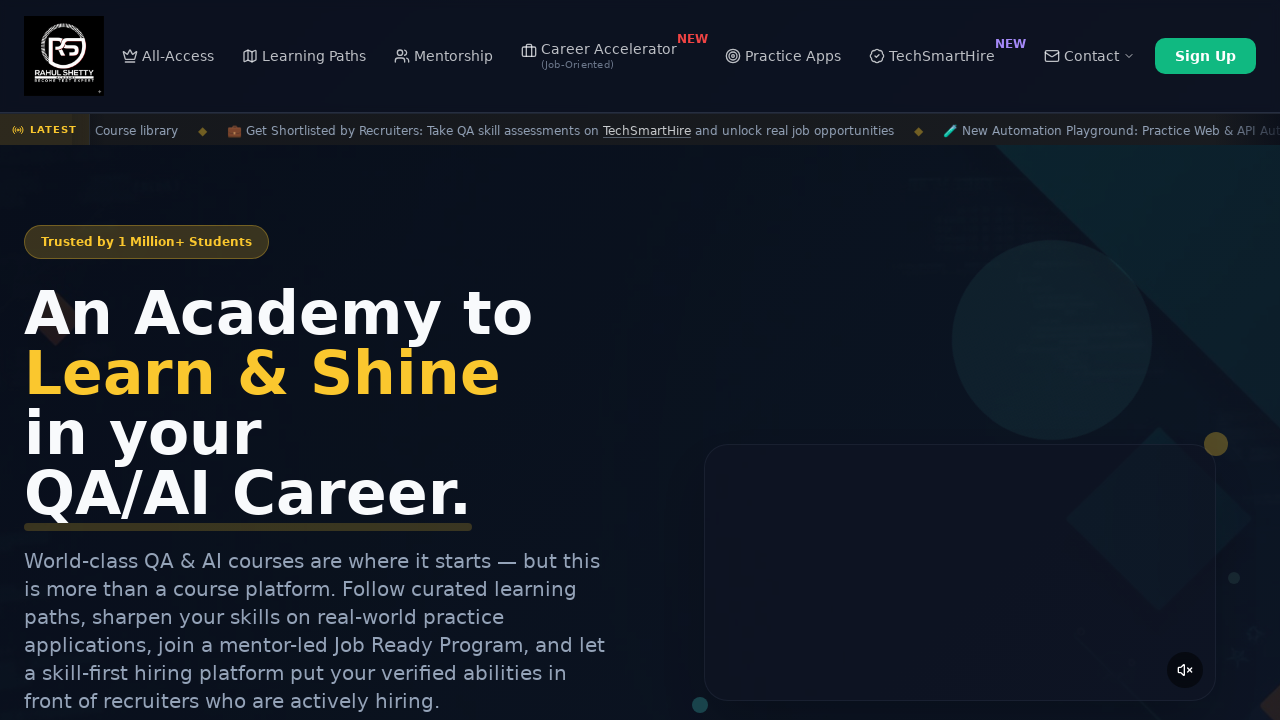

Navigated to AutomationPractice page
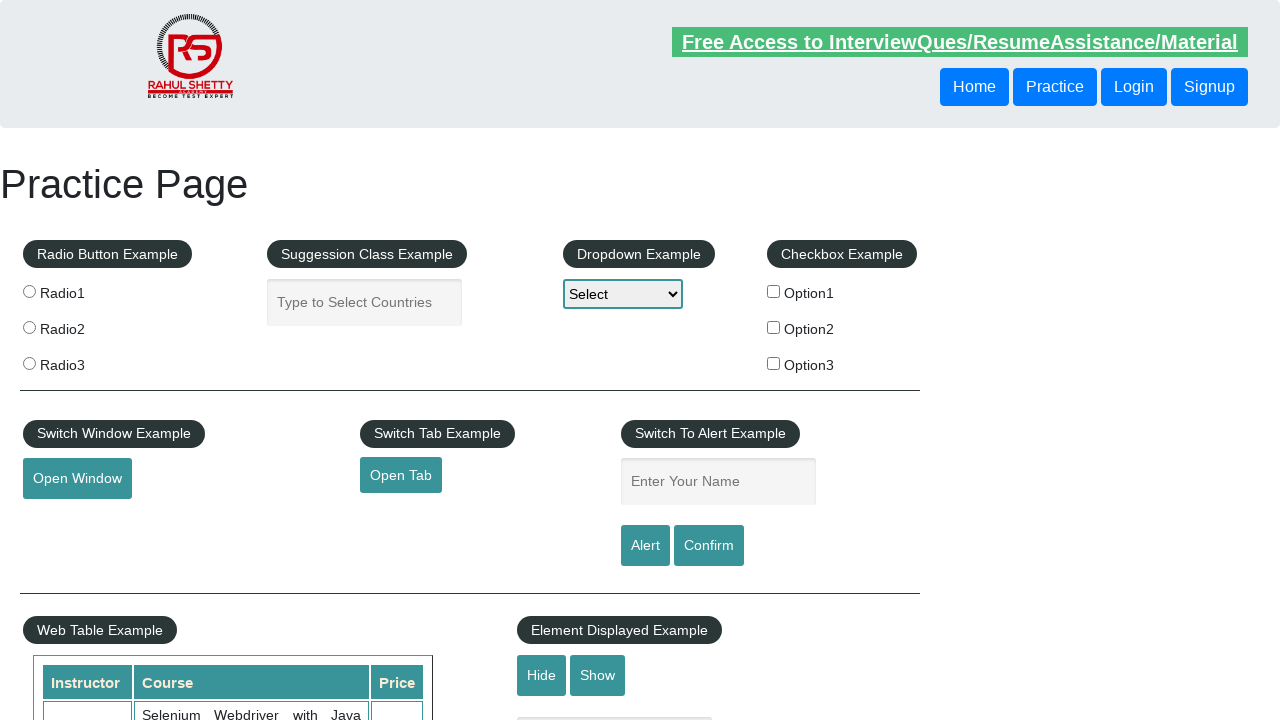

Navigated back to previous page
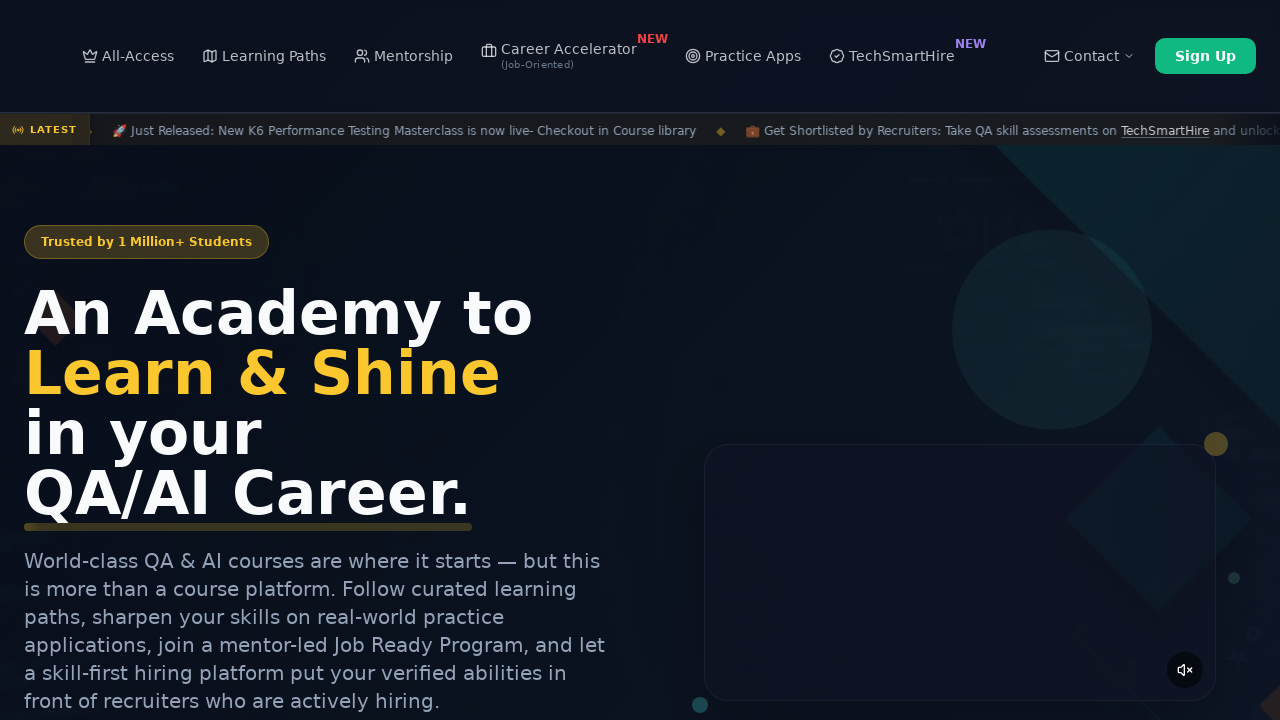

Refreshed the current page
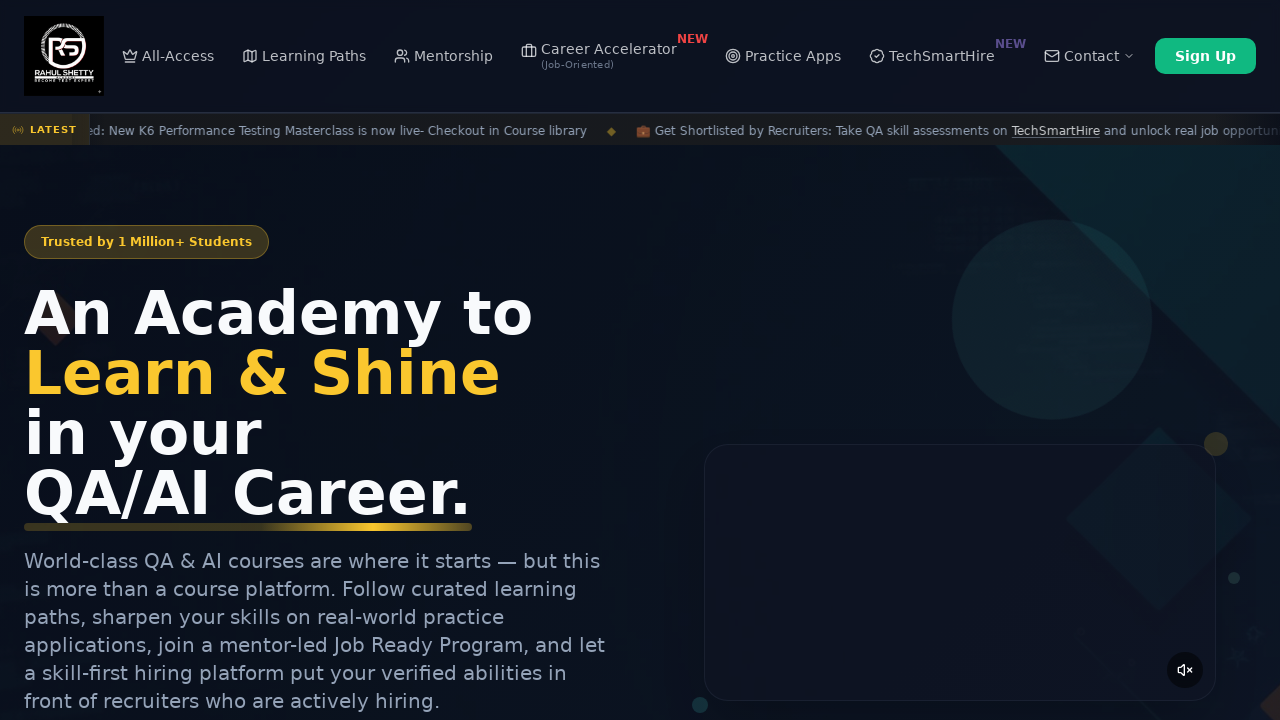

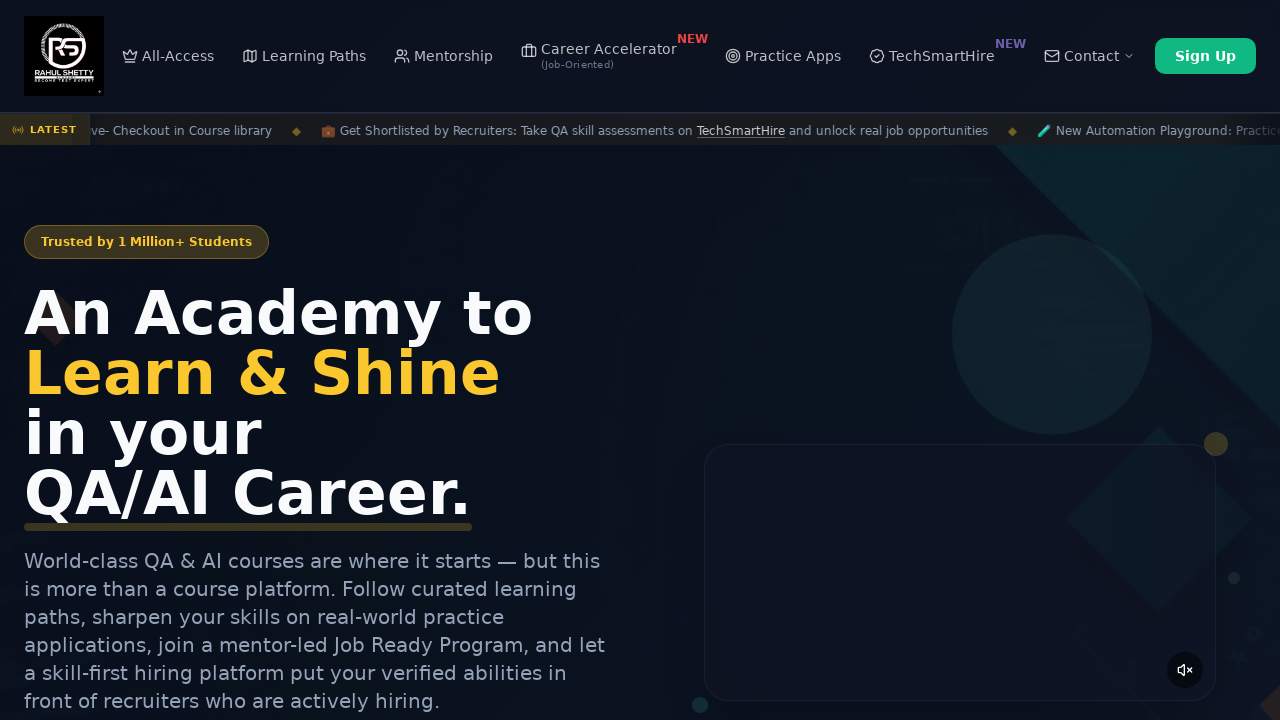